Tests JavaScript alert handling by entering a name, triggering a confirm alert, and accepting it

Starting URL: https://rahulshettyacademy.com/AutomationPractice/

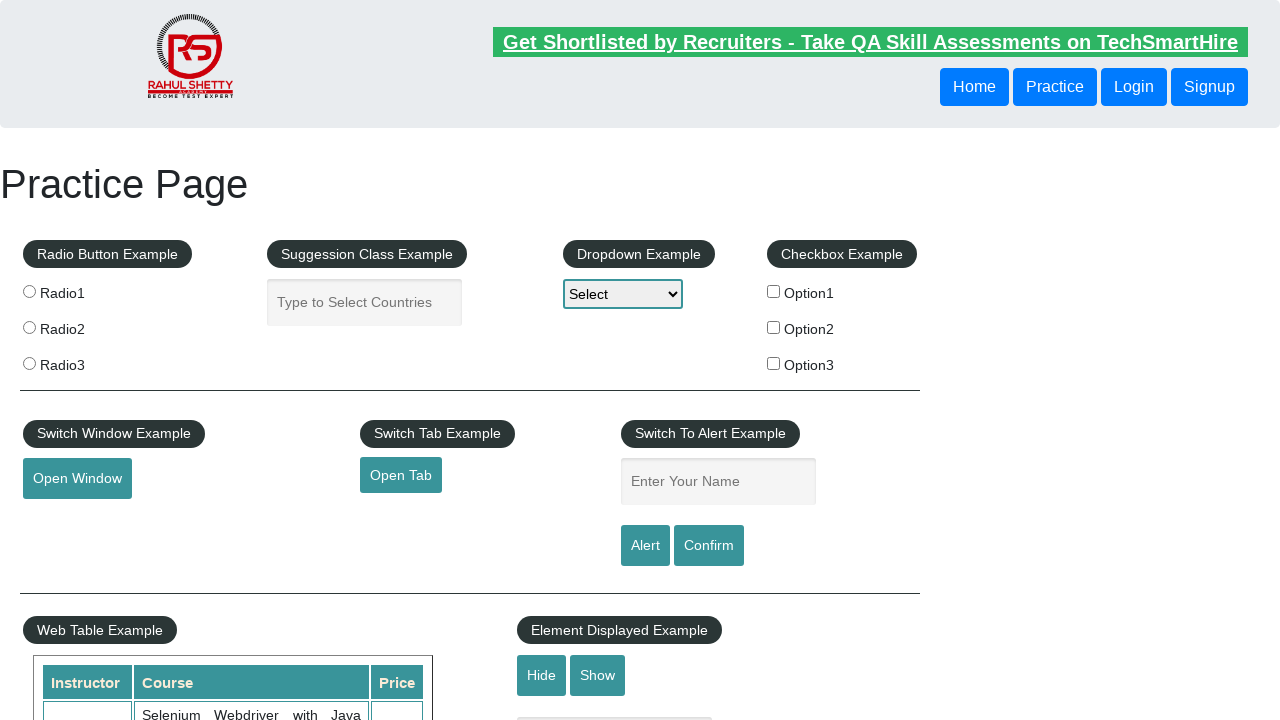

Filled name field with 'janek' on #name
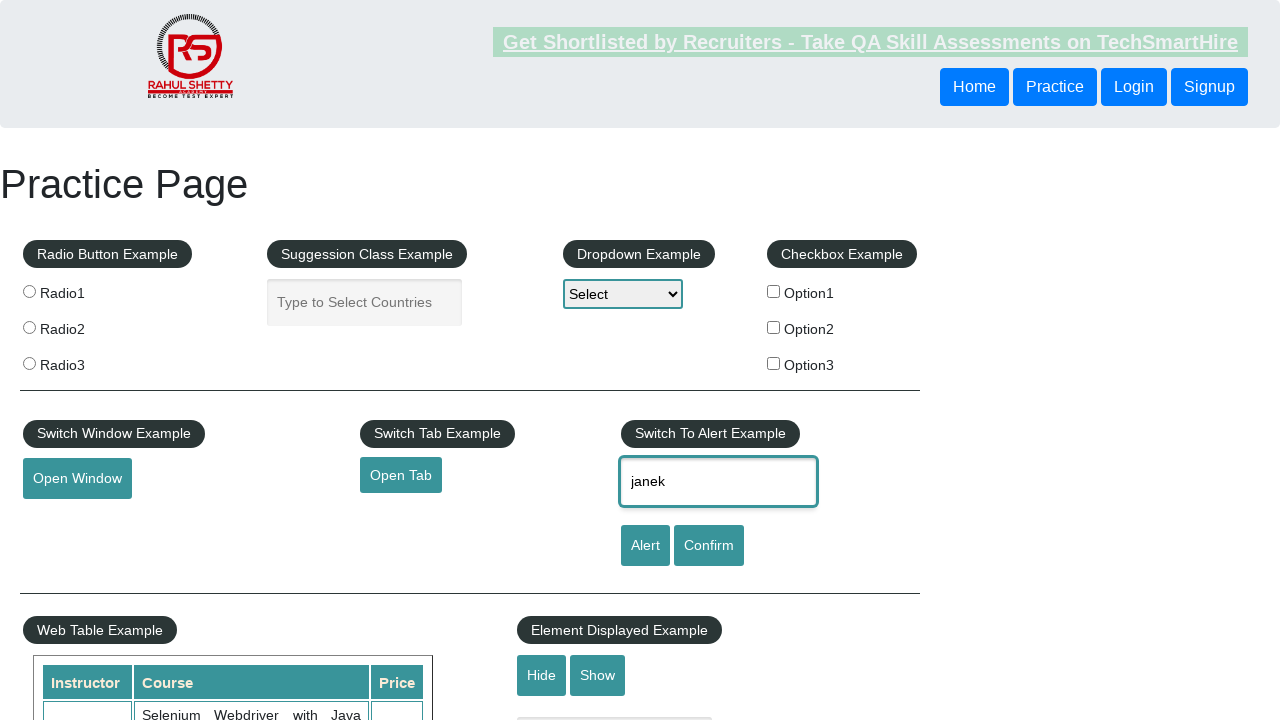

Clicked confirm button to trigger alert at (709, 546) on #confirmbtn
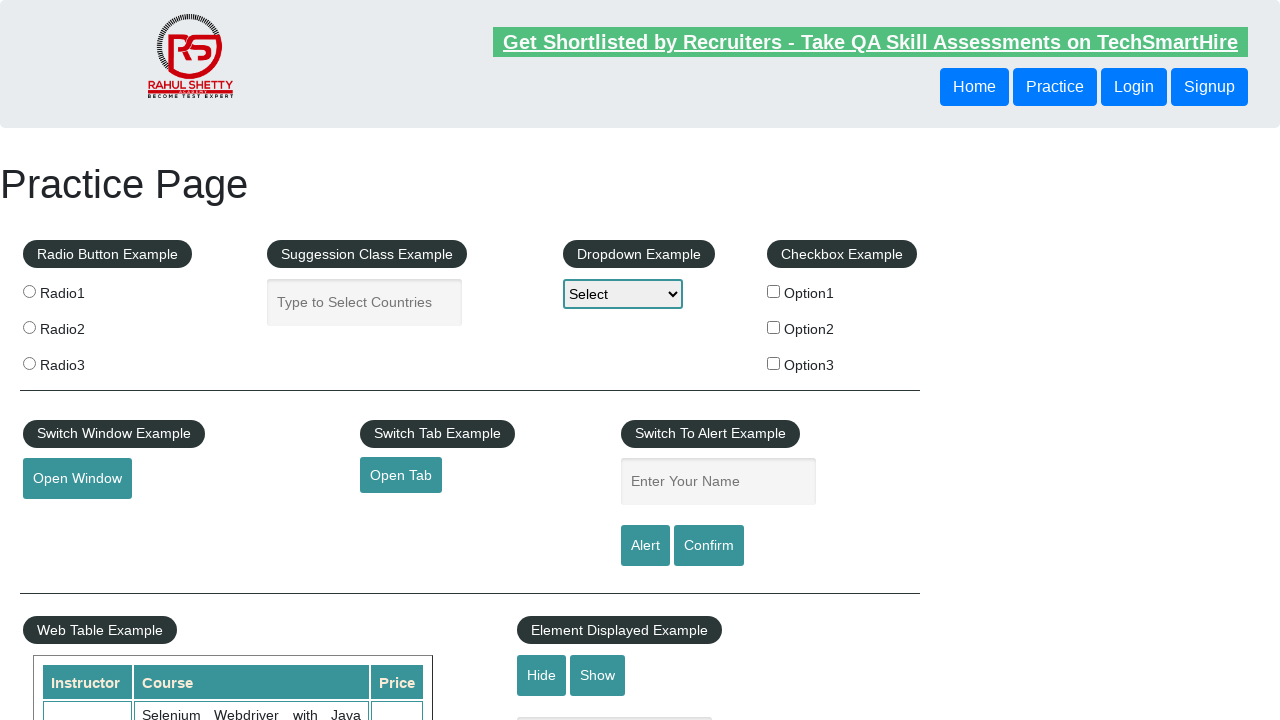

Set up dialog handler to accept alerts
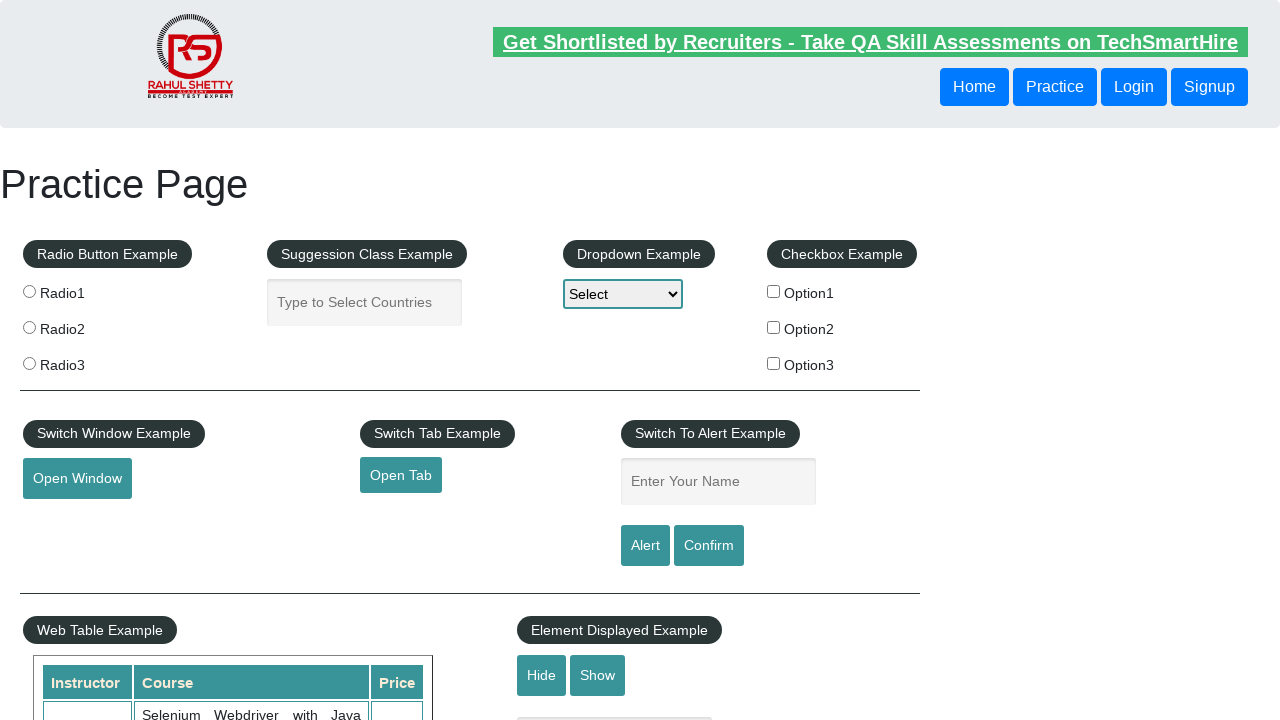

Clicked confirm button again to trigger confirm alert at (709, 546) on #confirmbtn
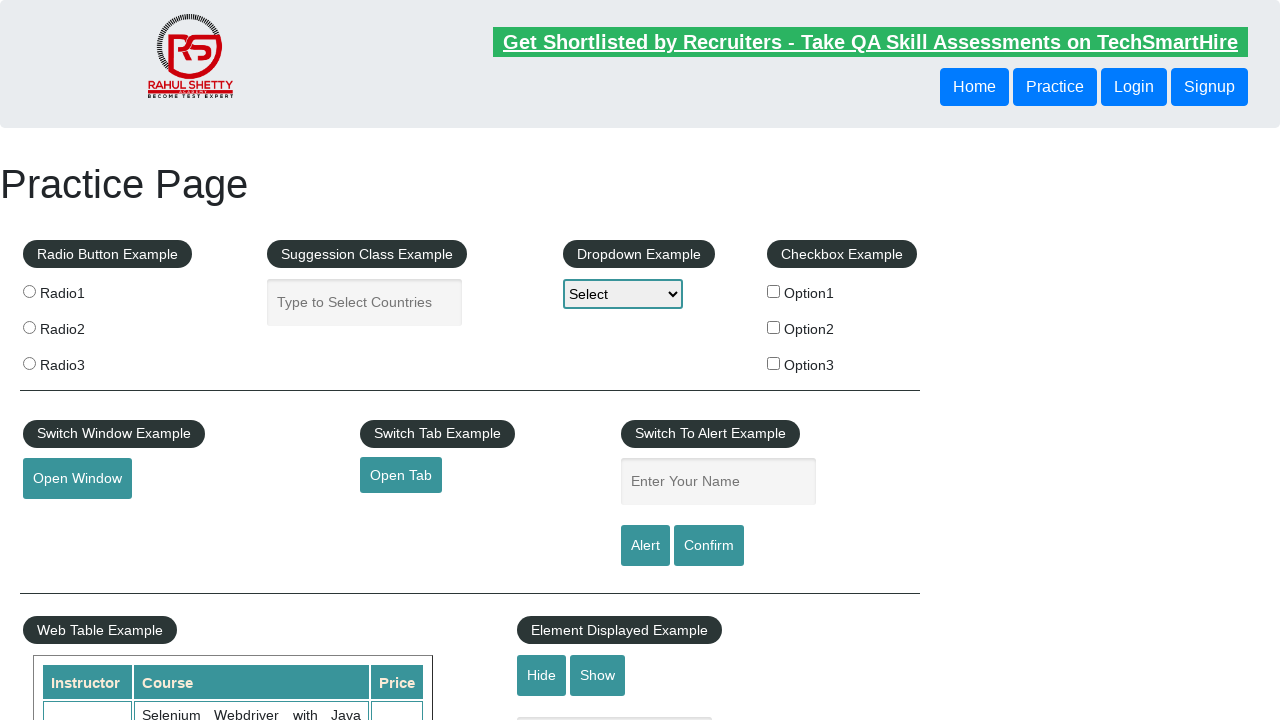

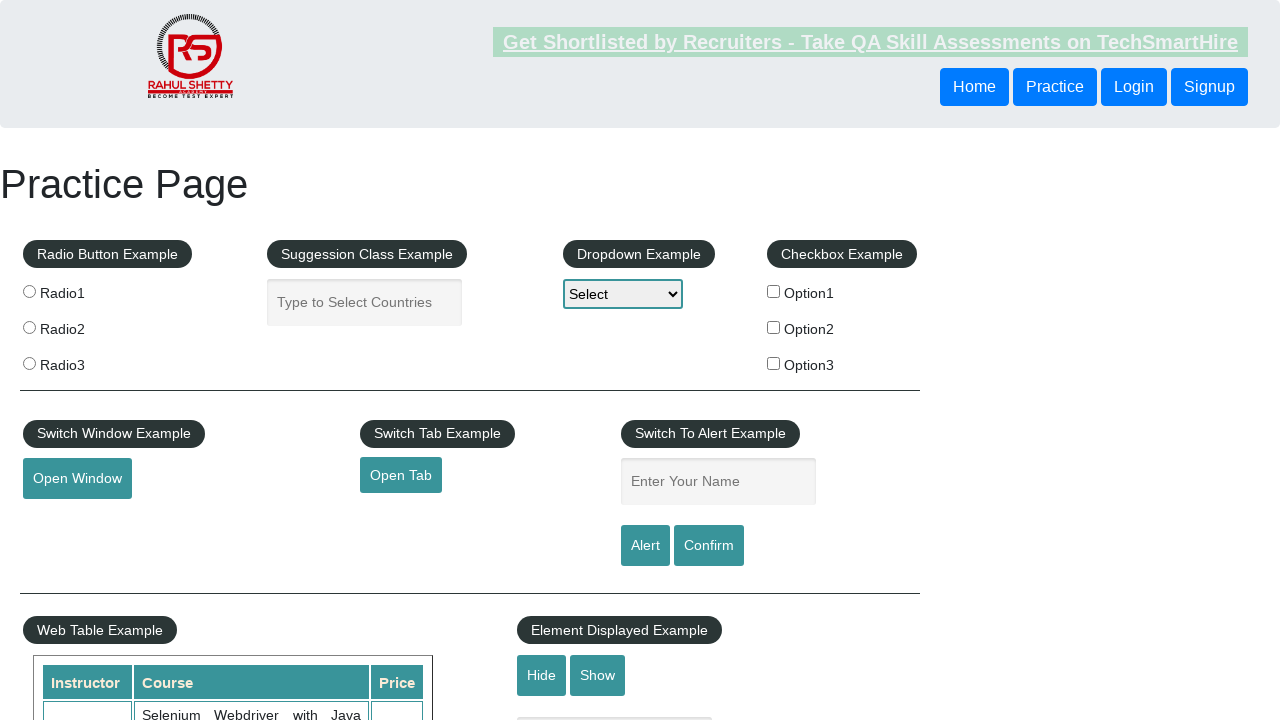